Tests a math problem form by reading two numbers from the page, calculating their sum, selecting the result from a dropdown, and submitting the form

Starting URL: http://suninjuly.github.io/selects1.html

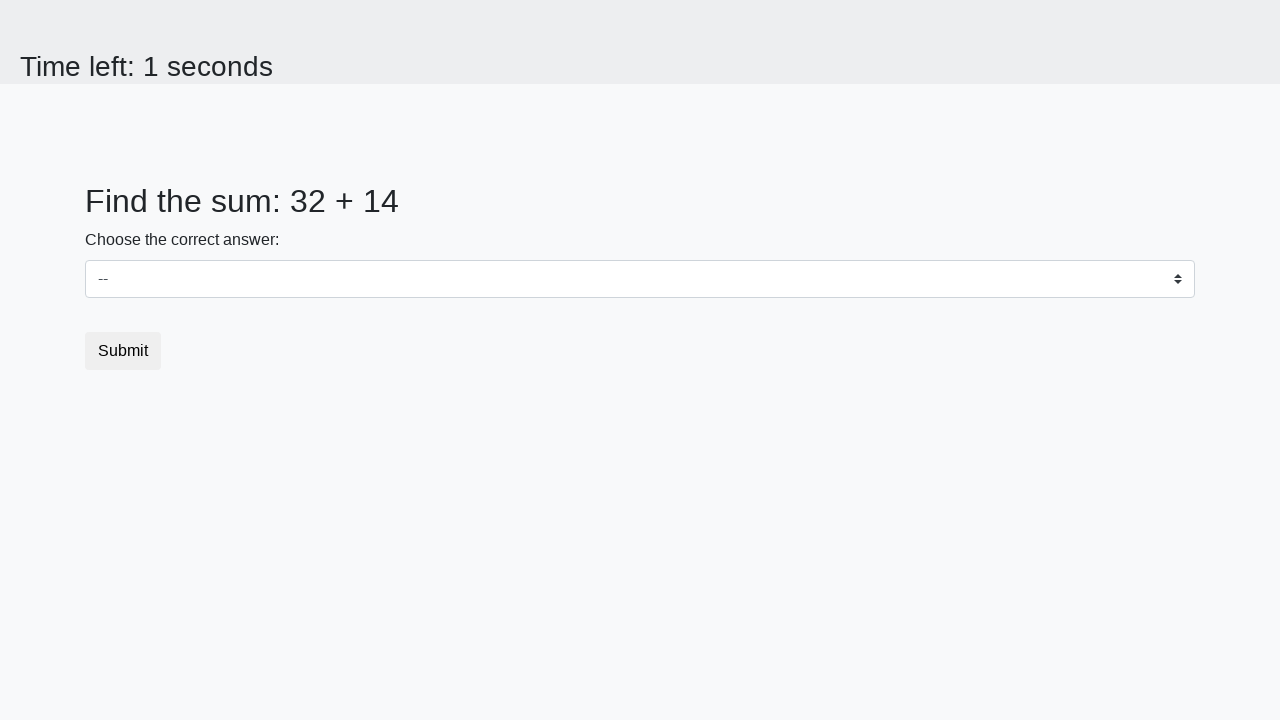

Modified page title using JavaScript
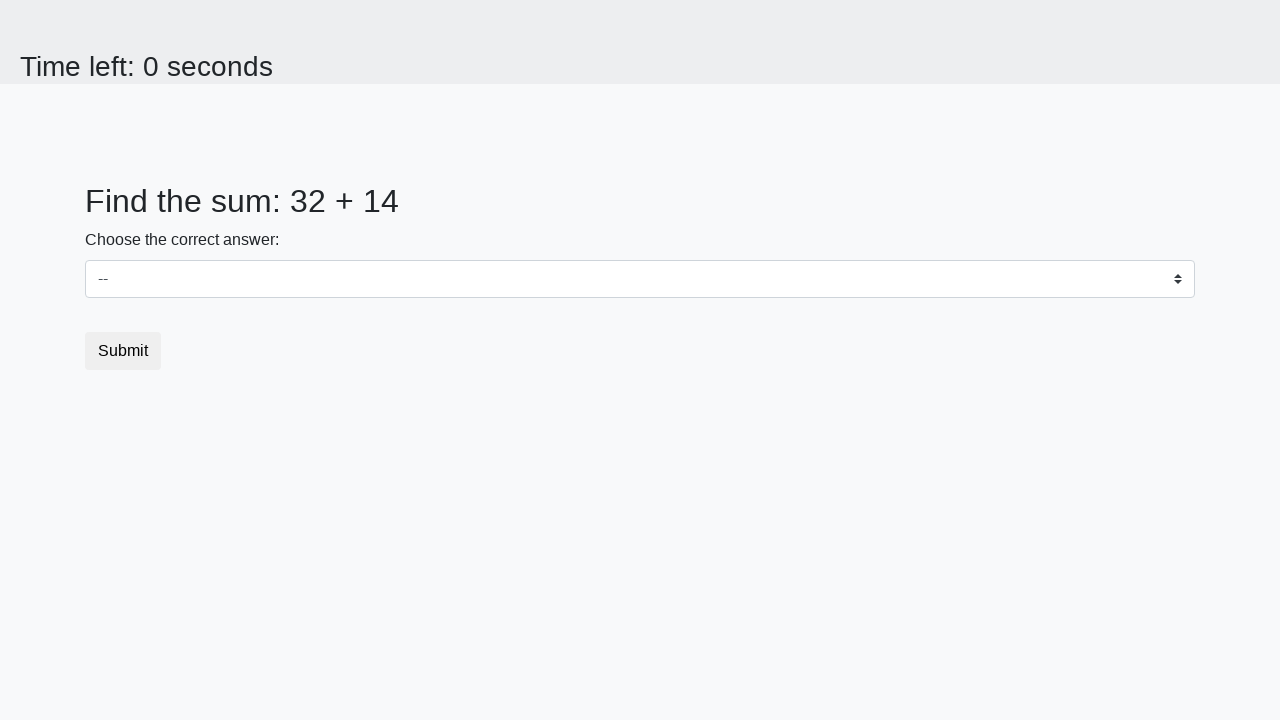

Read first number from the page
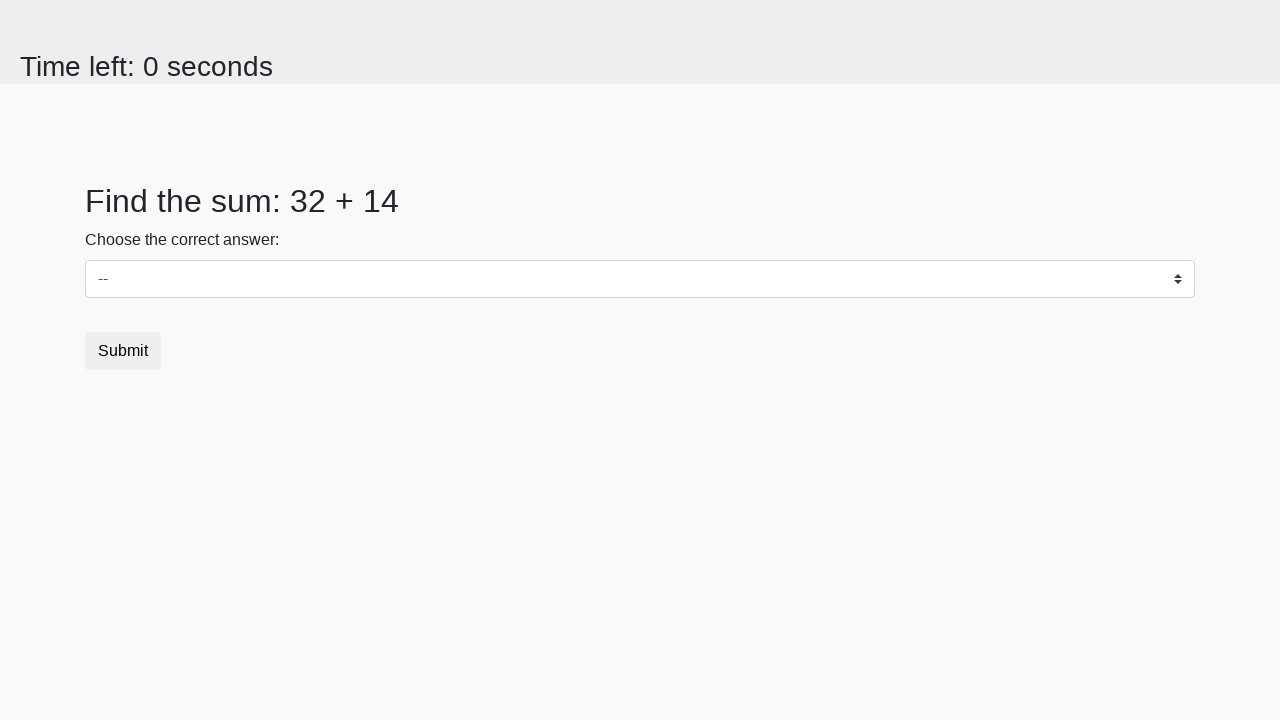

Read second number from the page
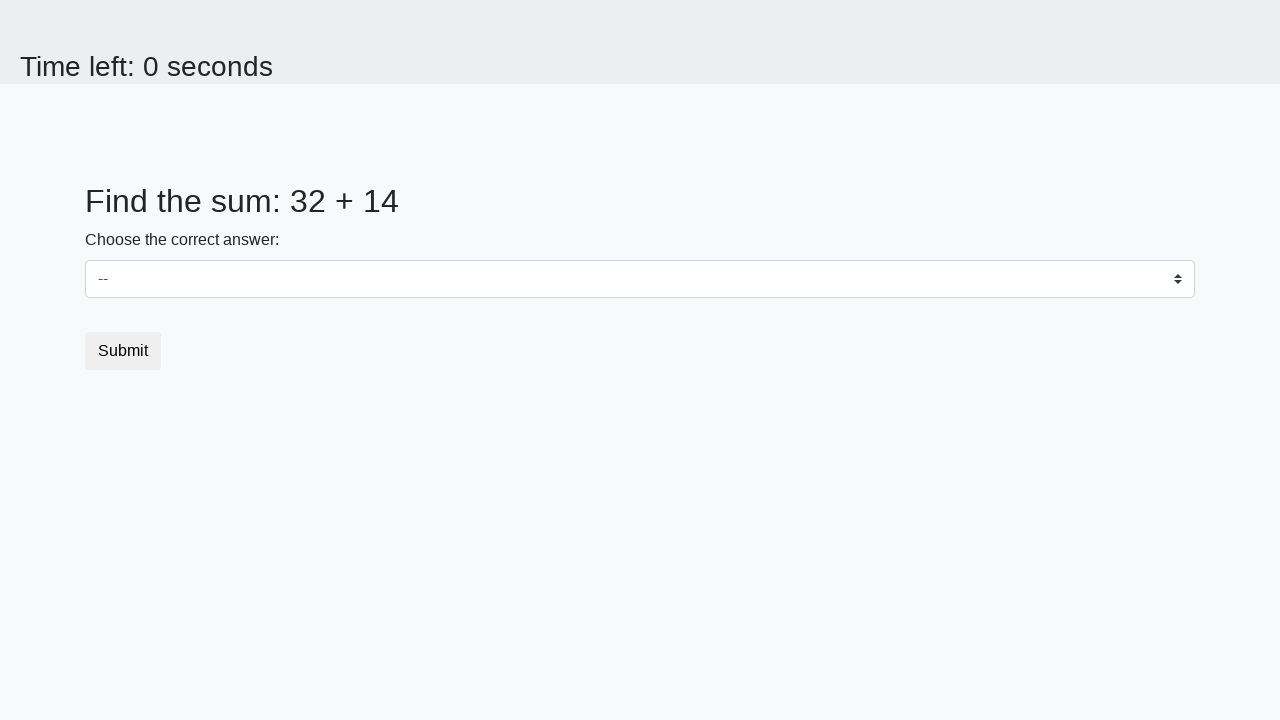

Calculated sum: 32 + 14 = 46
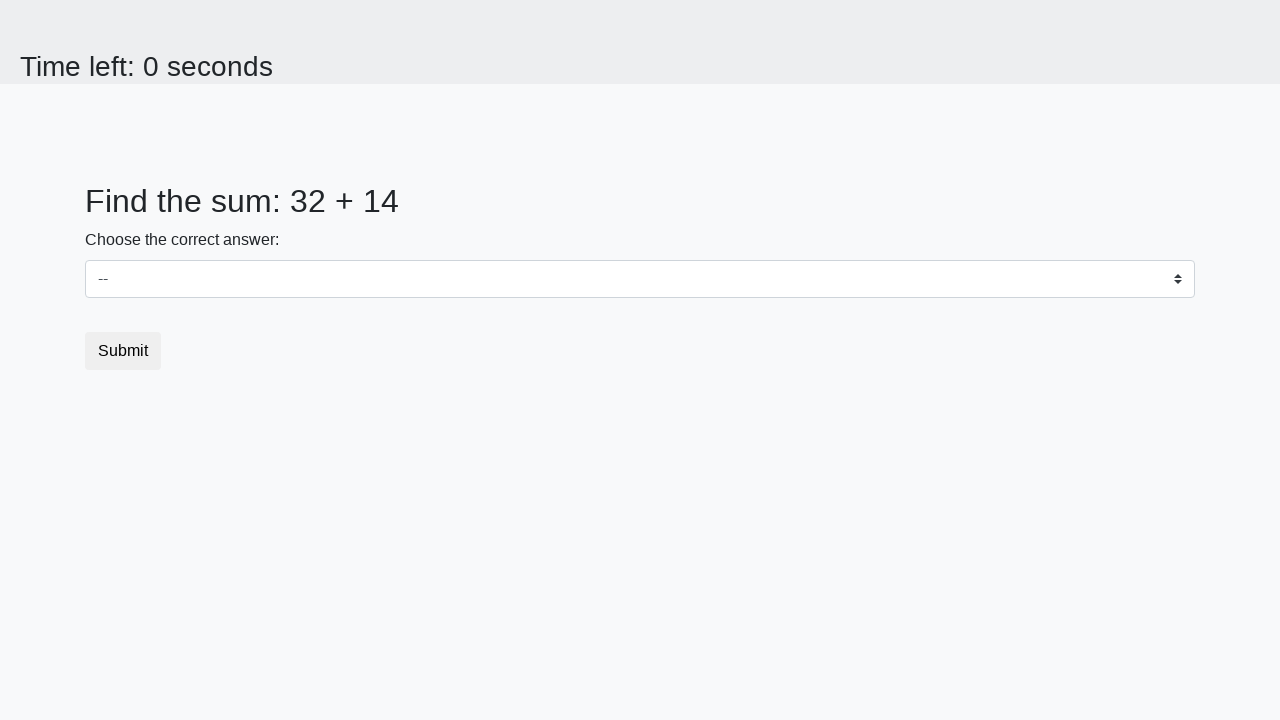

Selected sum value 46 from dropdown on select
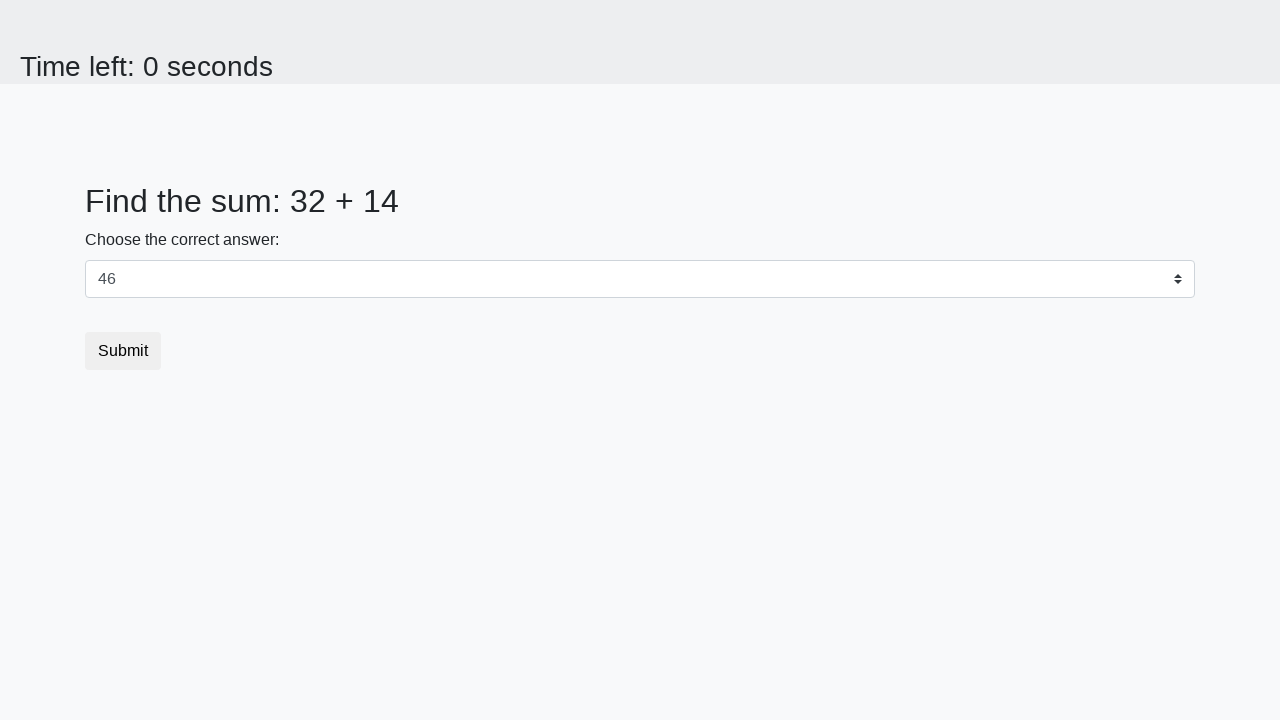

Clicked submit button at (123, 351) on .btn-default
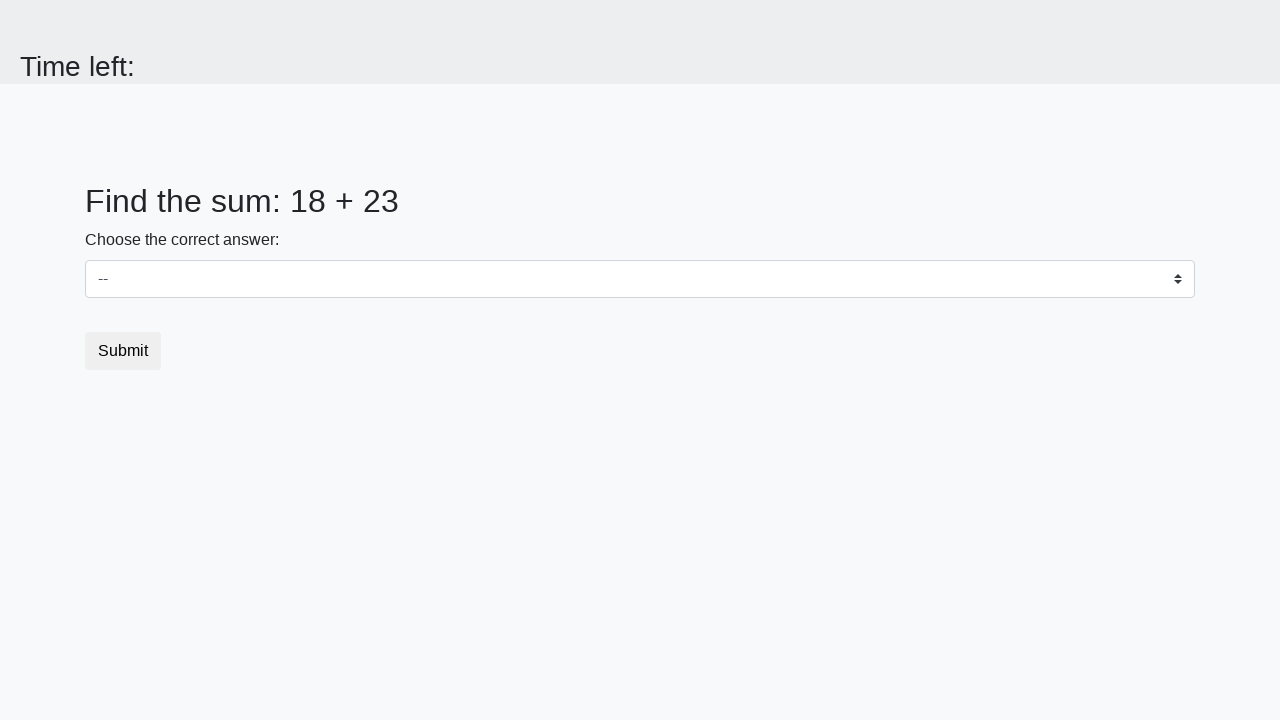

Waited for result to load
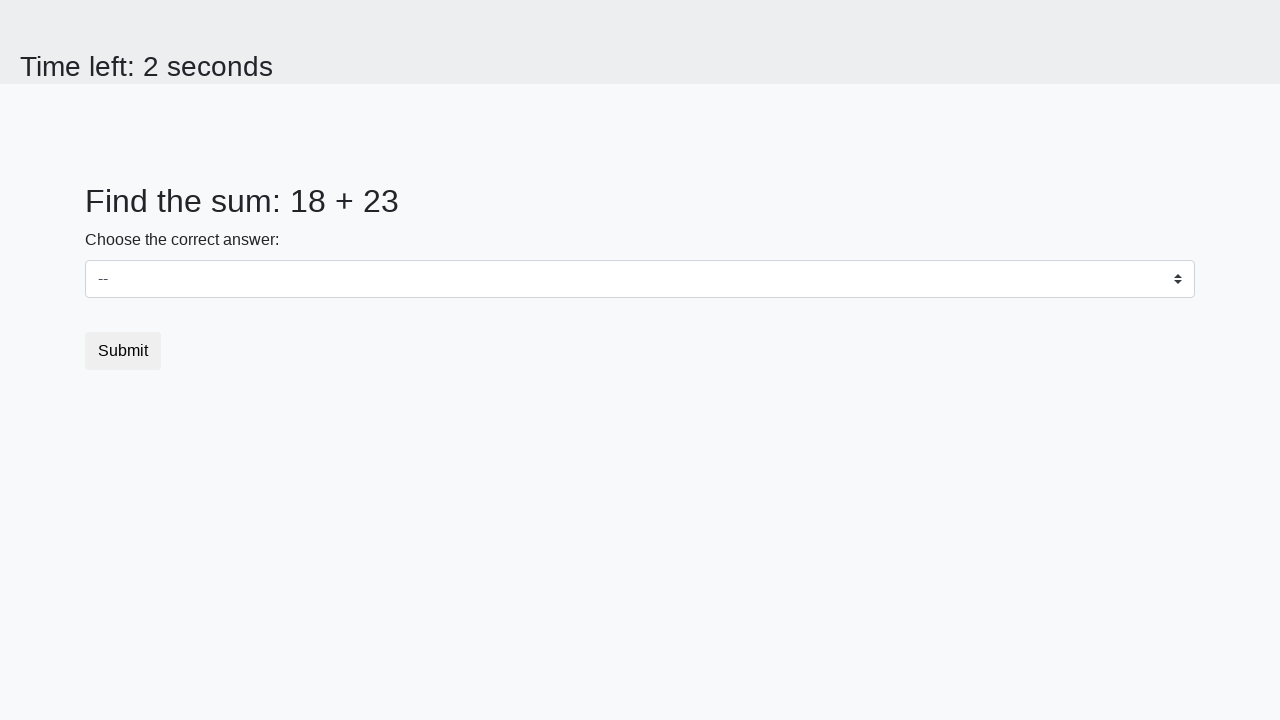

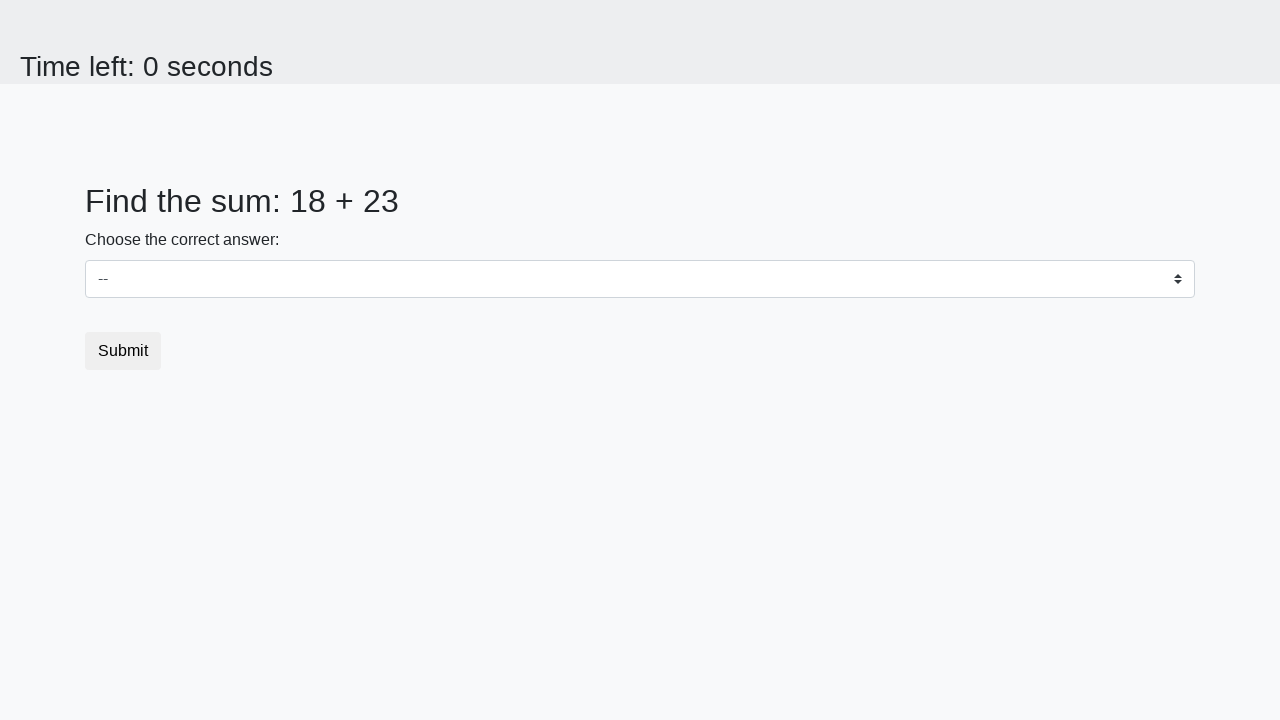